Tests adding todo items to a todo list by filling the input field and pressing Enter, then verifying the items appear in the list

Starting URL: https://demo.playwright.dev/todomvc

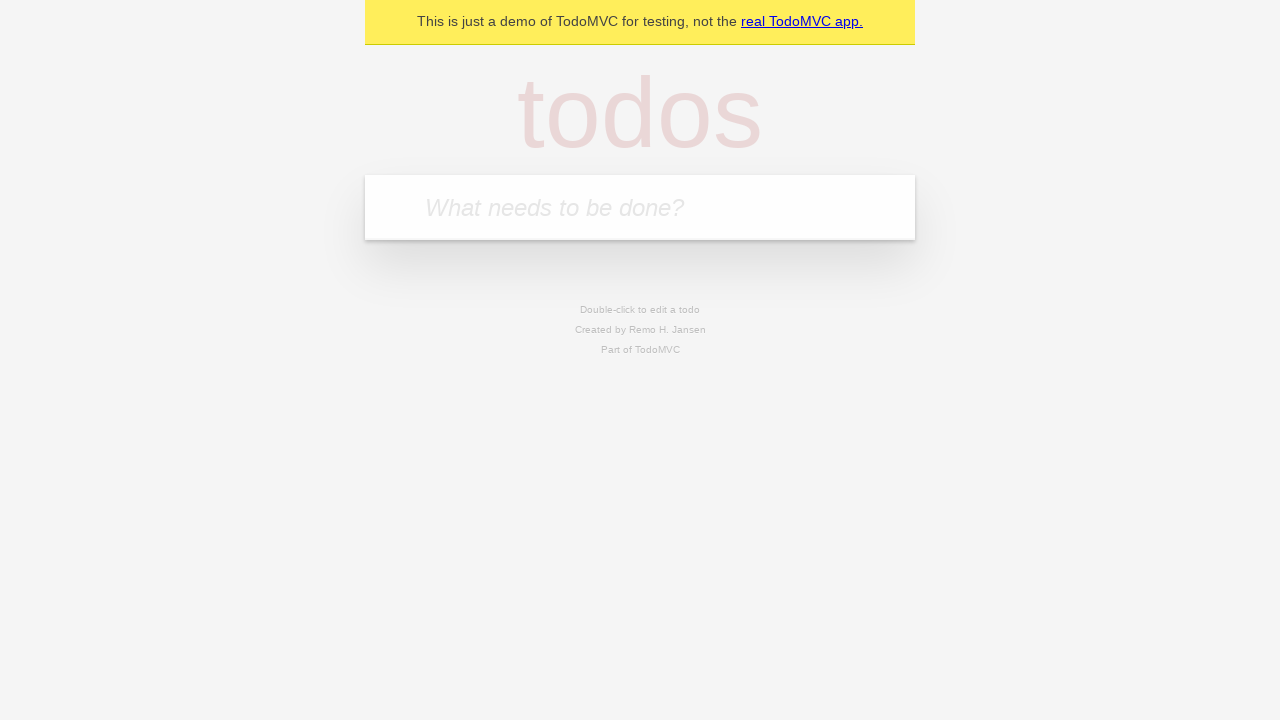

Located the todo input field with placeholder 'What needs to be done?'
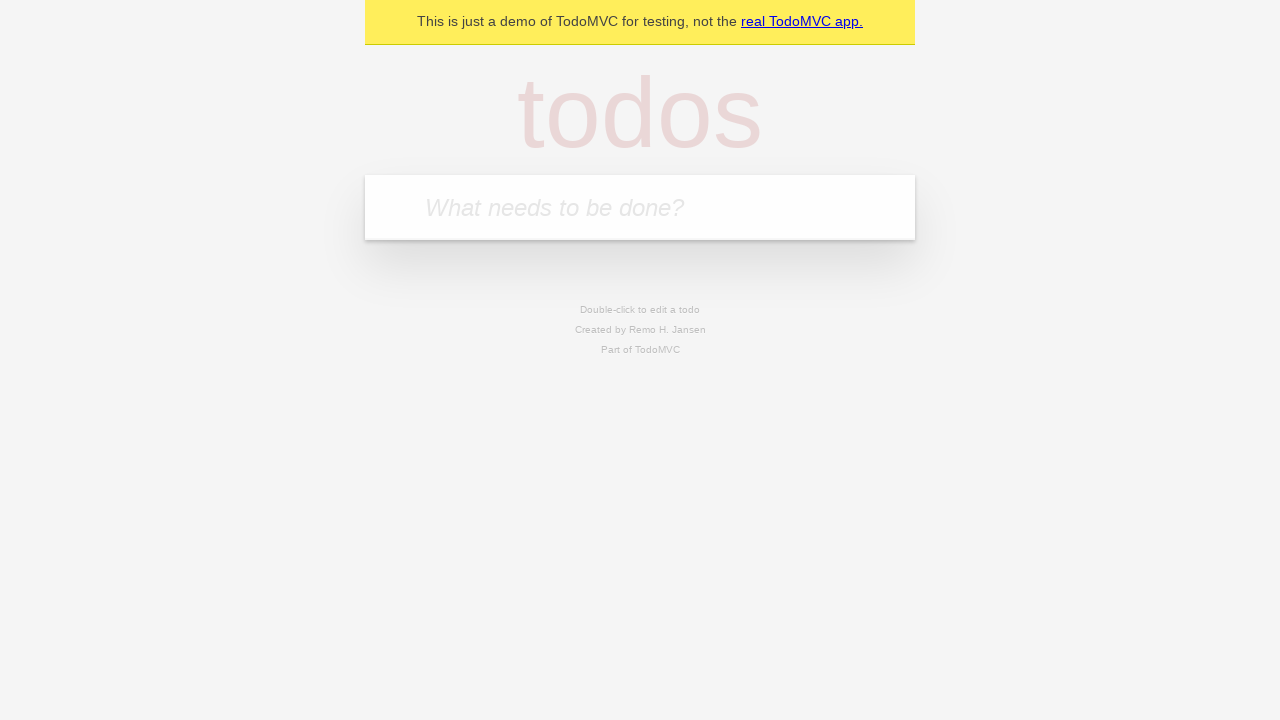

Filled first todo input with 'buy some cheese' on internal:attr=[placeholder="What needs to be done?"i]
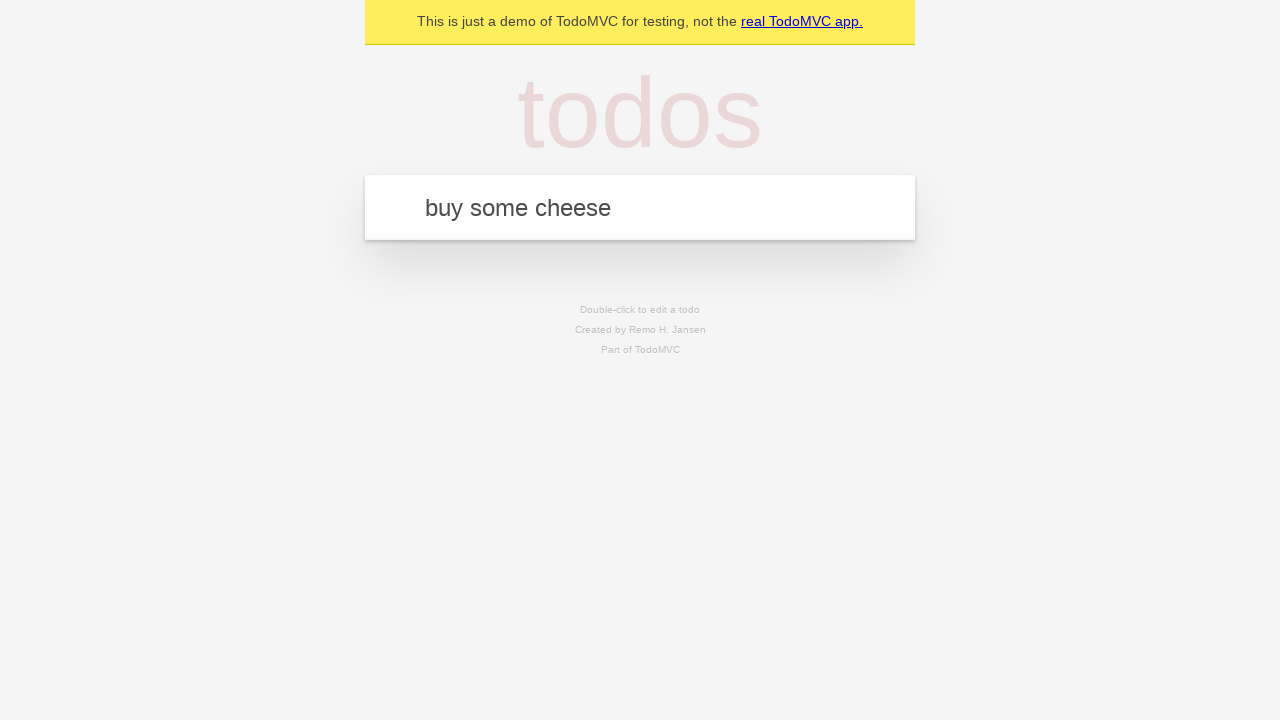

Pressed Enter to add first todo item on internal:attr=[placeholder="What needs to be done?"i]
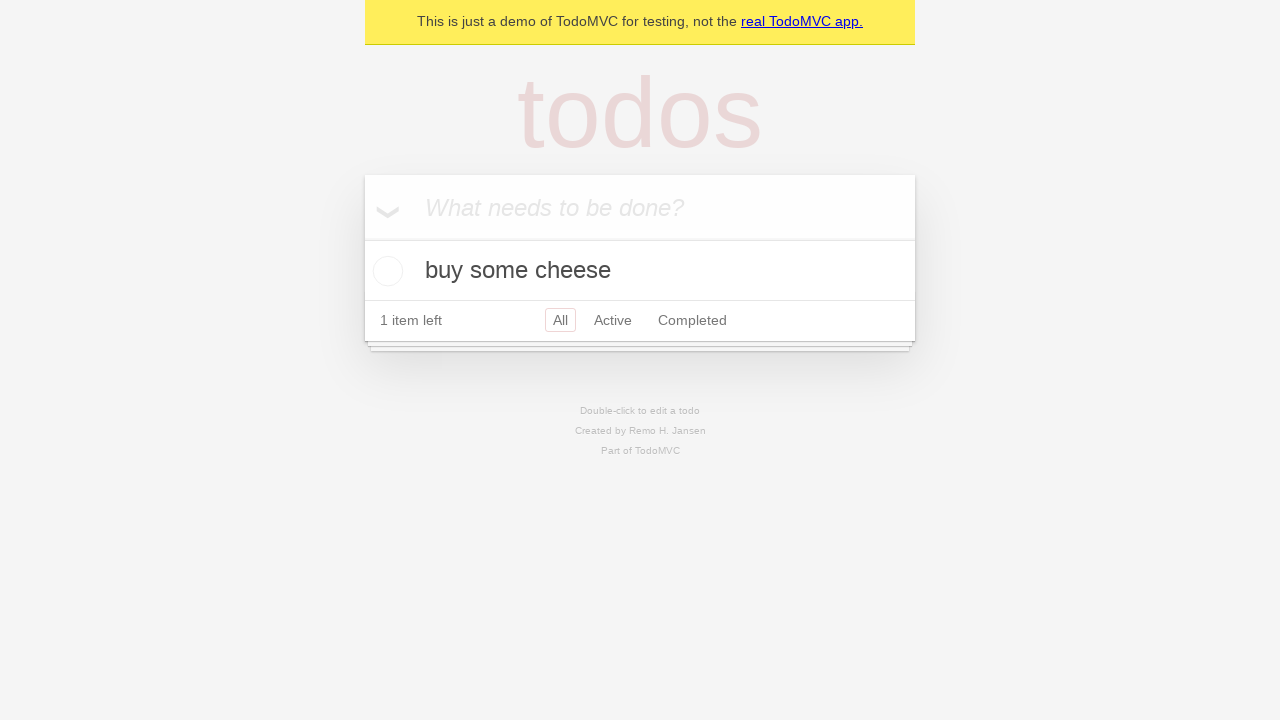

Verified first todo item appeared in the list
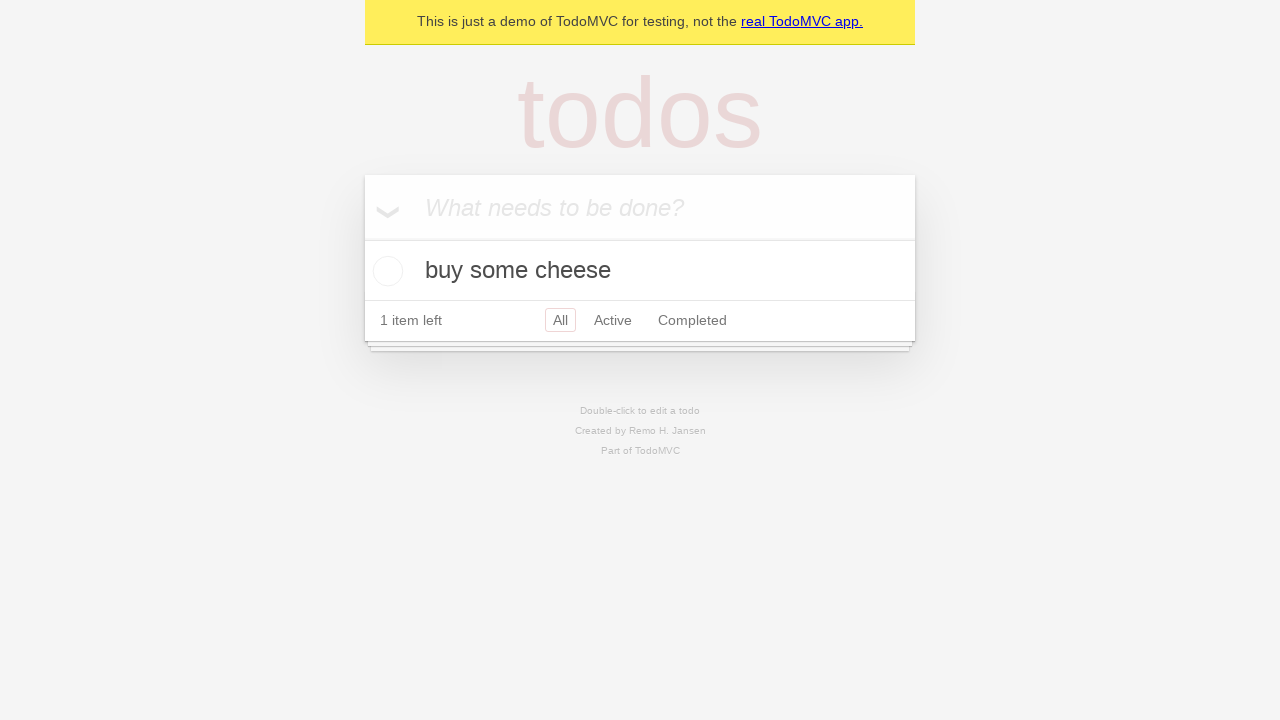

Filled second todo input with 'feed the cat' on internal:attr=[placeholder="What needs to be done?"i]
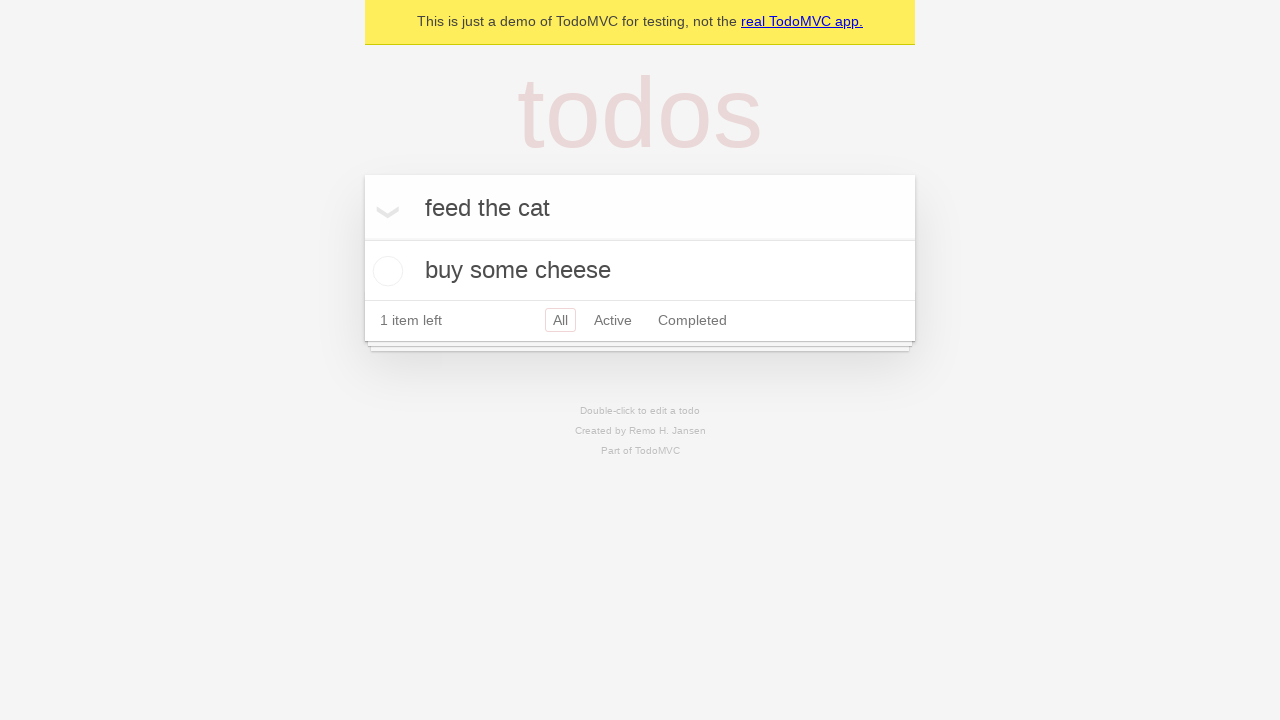

Pressed Enter to add second todo item on internal:attr=[placeholder="What needs to be done?"i]
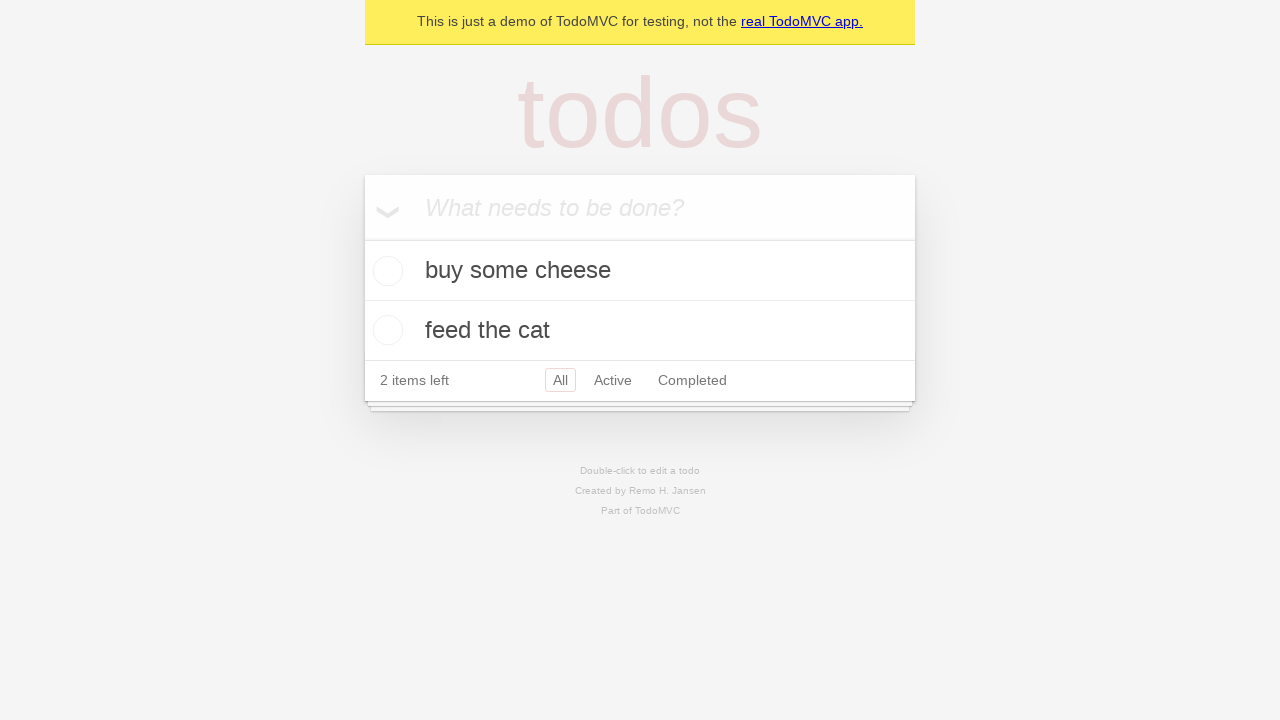

Verified second todo item appeared in the list
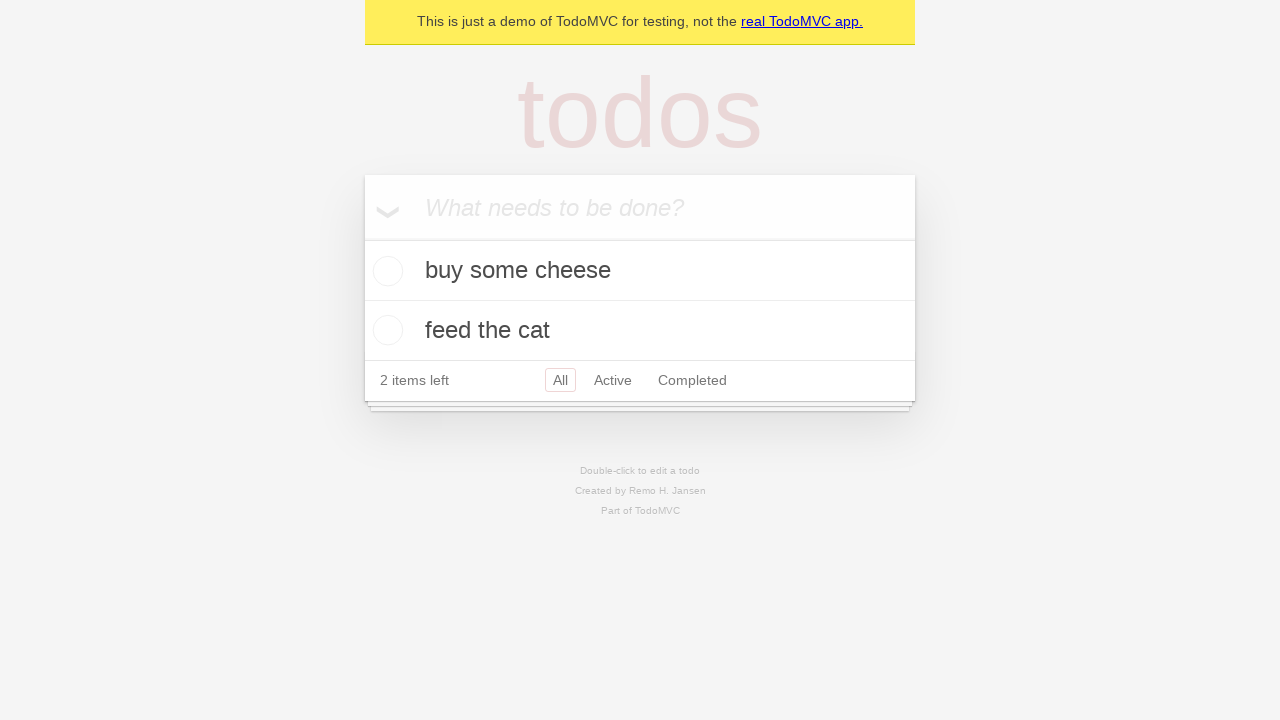

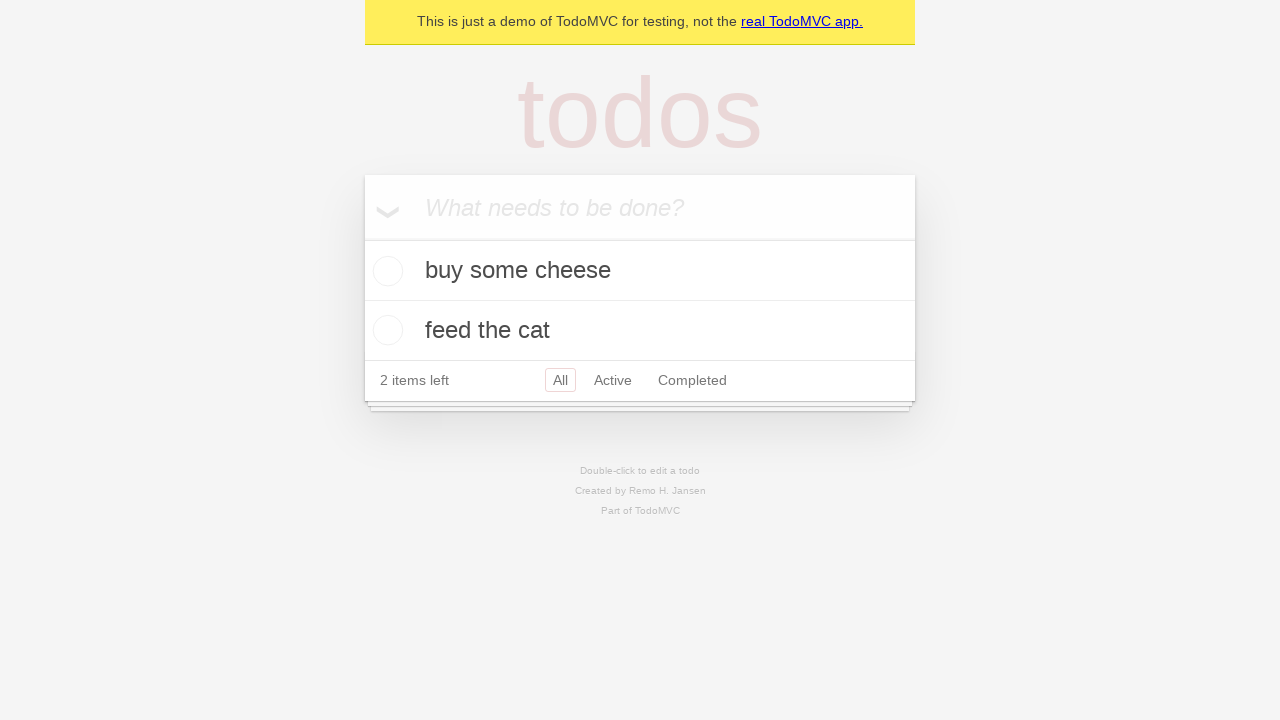